Tests a datepicker widget by setting a date value using JavaScript execution on the automationtesting.in demo page

Starting URL: http://demo.automationtesting.in/Datepicker.html

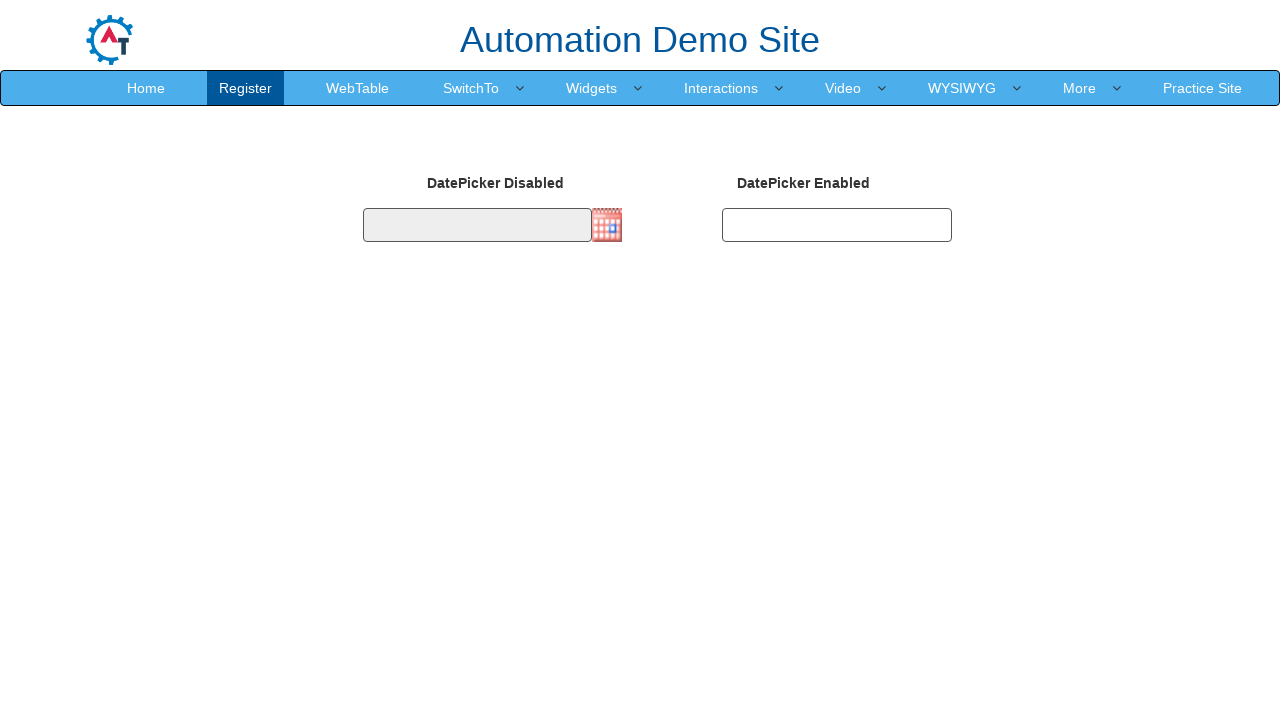

Navigated to automationtesting.in Datepicker demo page
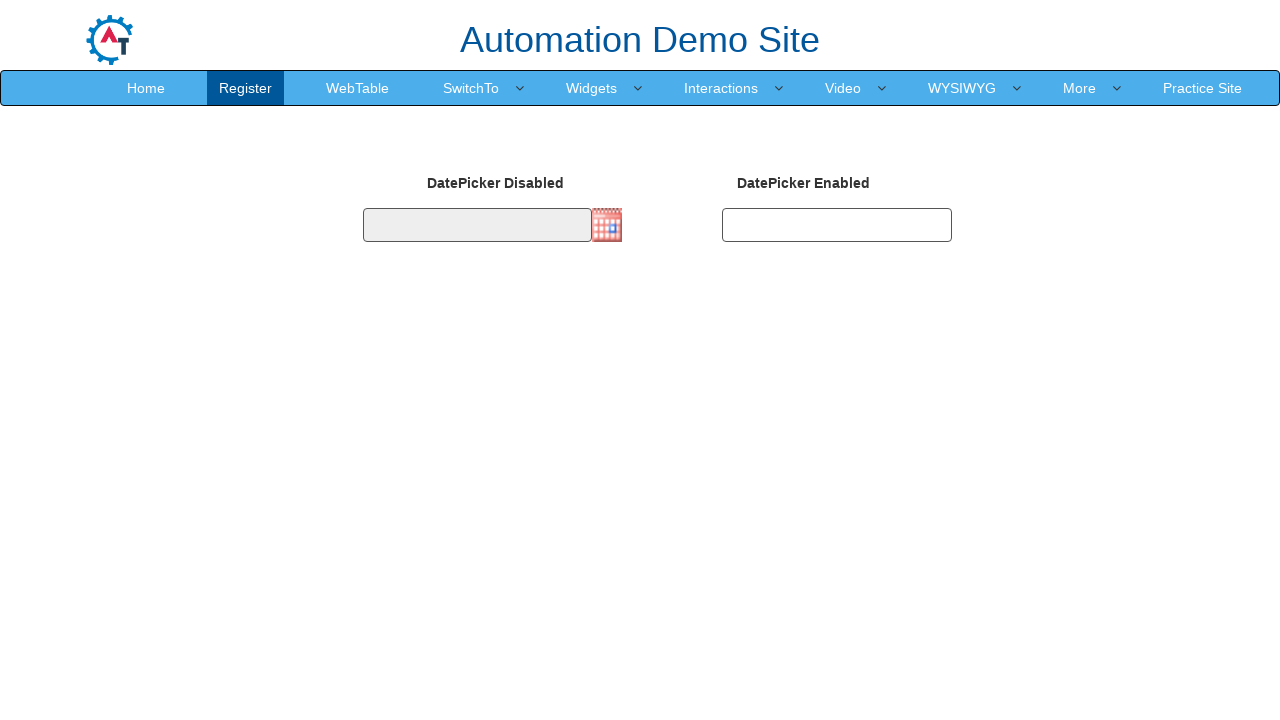

Executed JavaScript to set datepicker value to 07/22/2022
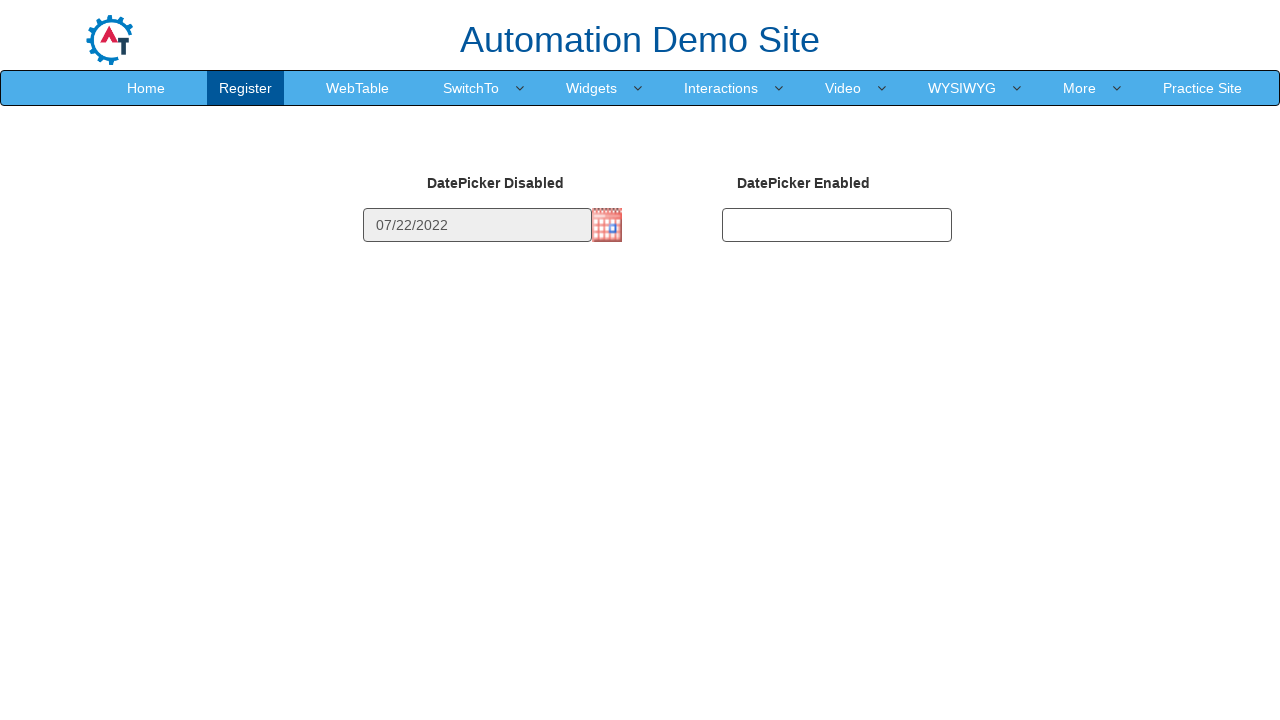

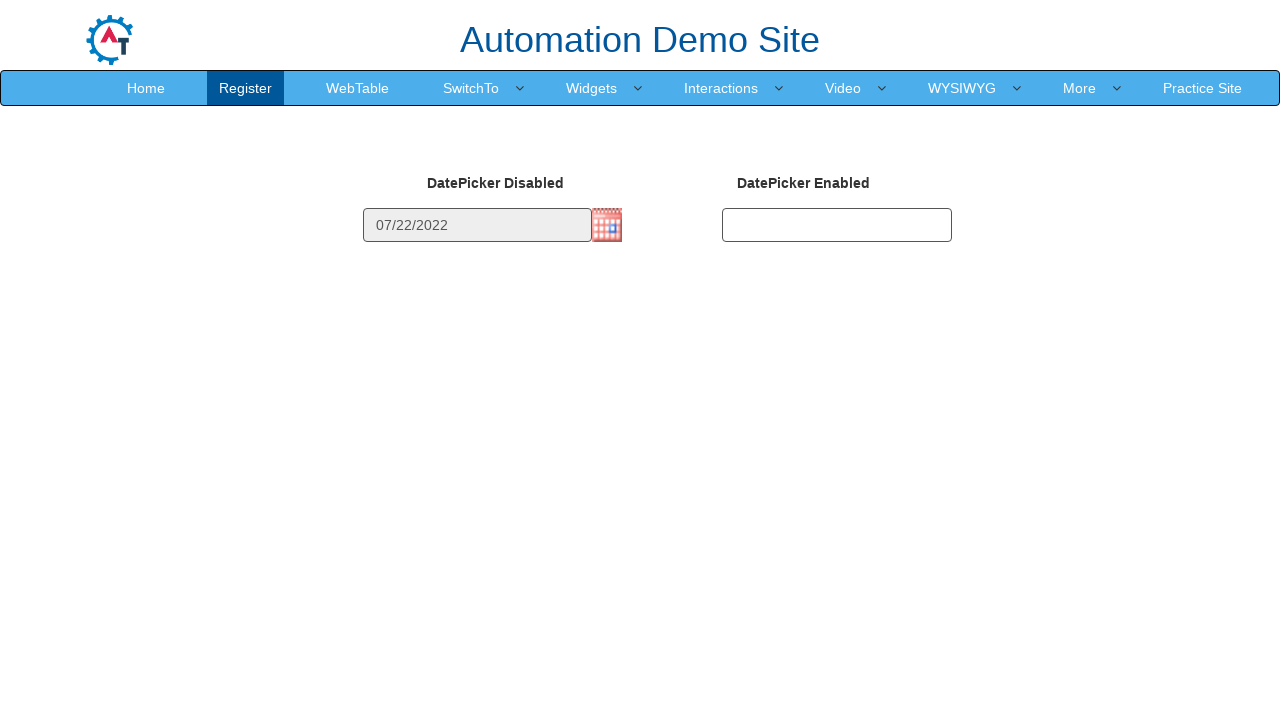